Tests that the current URL of the OrangeHRM login page is accessible

Starting URL: https://opensource-demo.orangehrmlive.com/web/index.php/auth/login

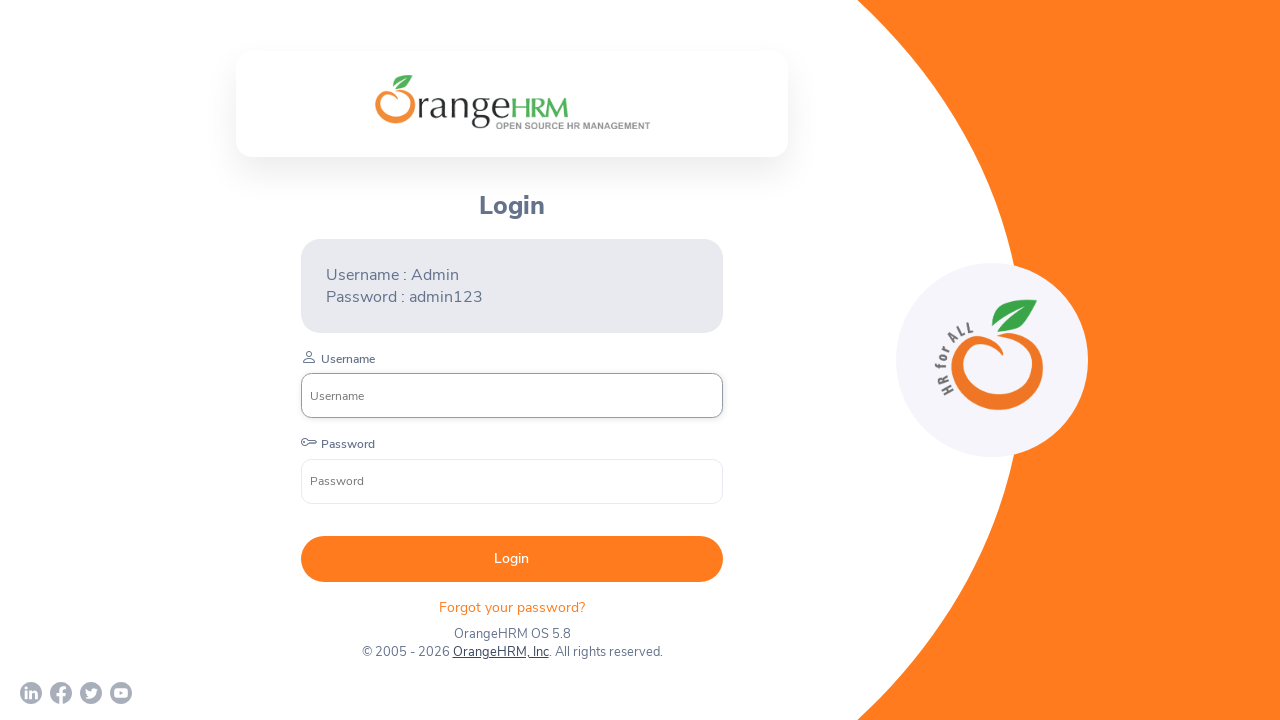

Waited for page to reach domcontentloaded state
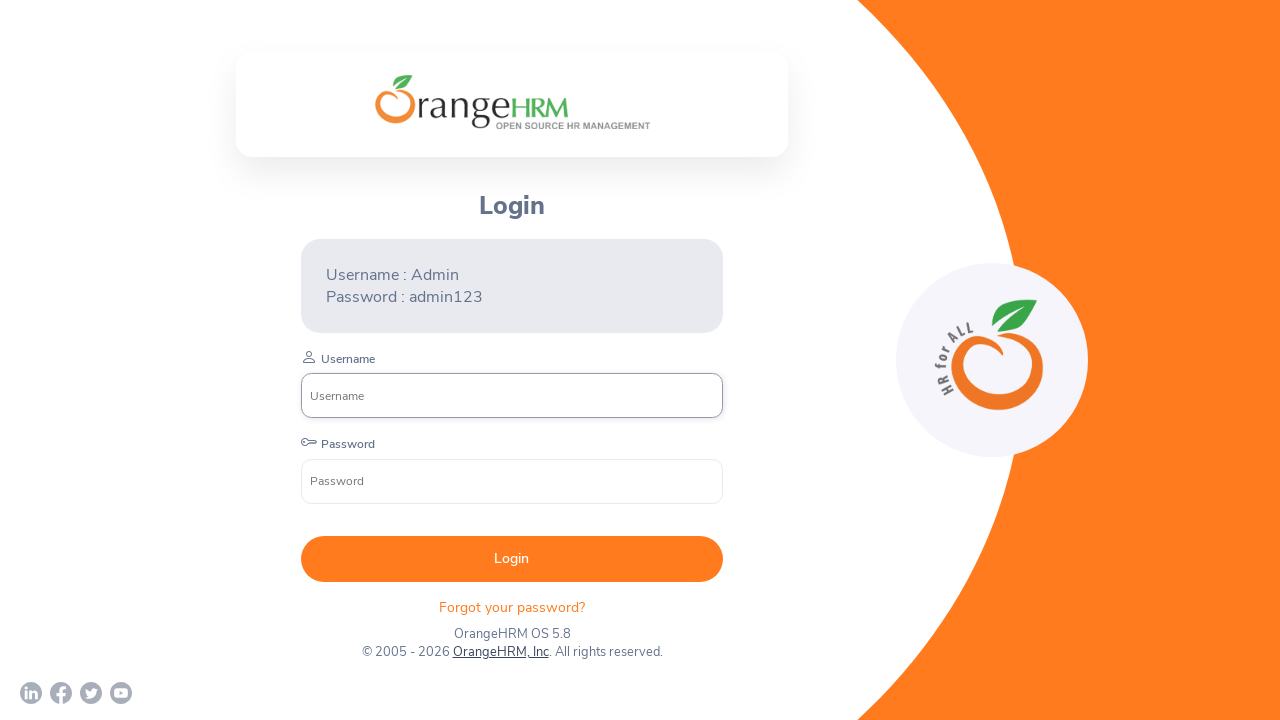

Retrieved current URL: https://opensource-demo.orangehrmlive.com/web/index.php/auth/login
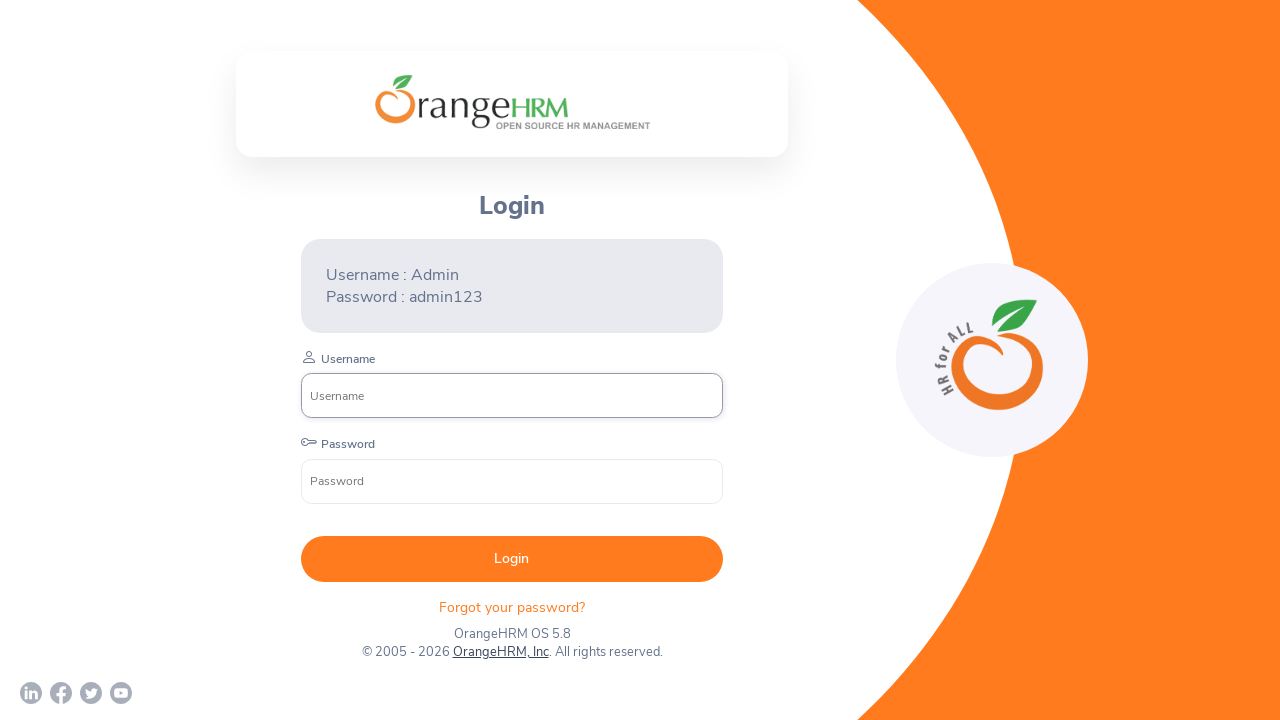

Verified that current URL contains 'auth/login' path
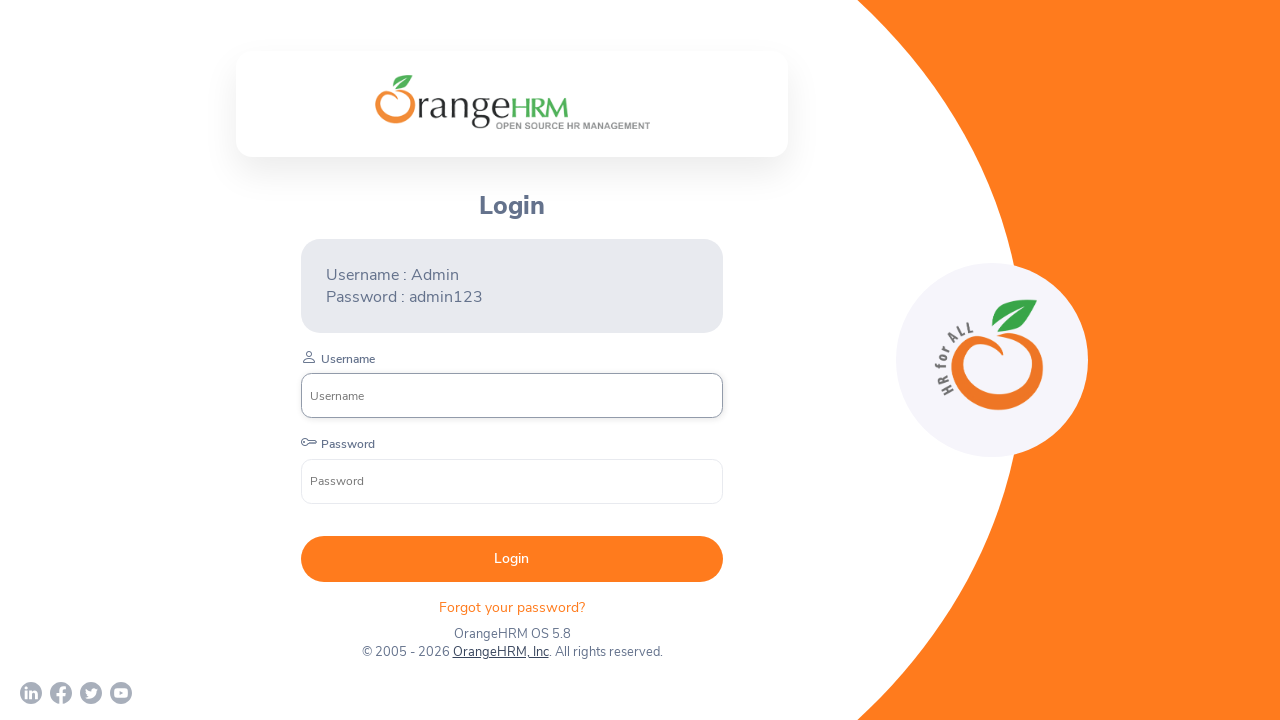

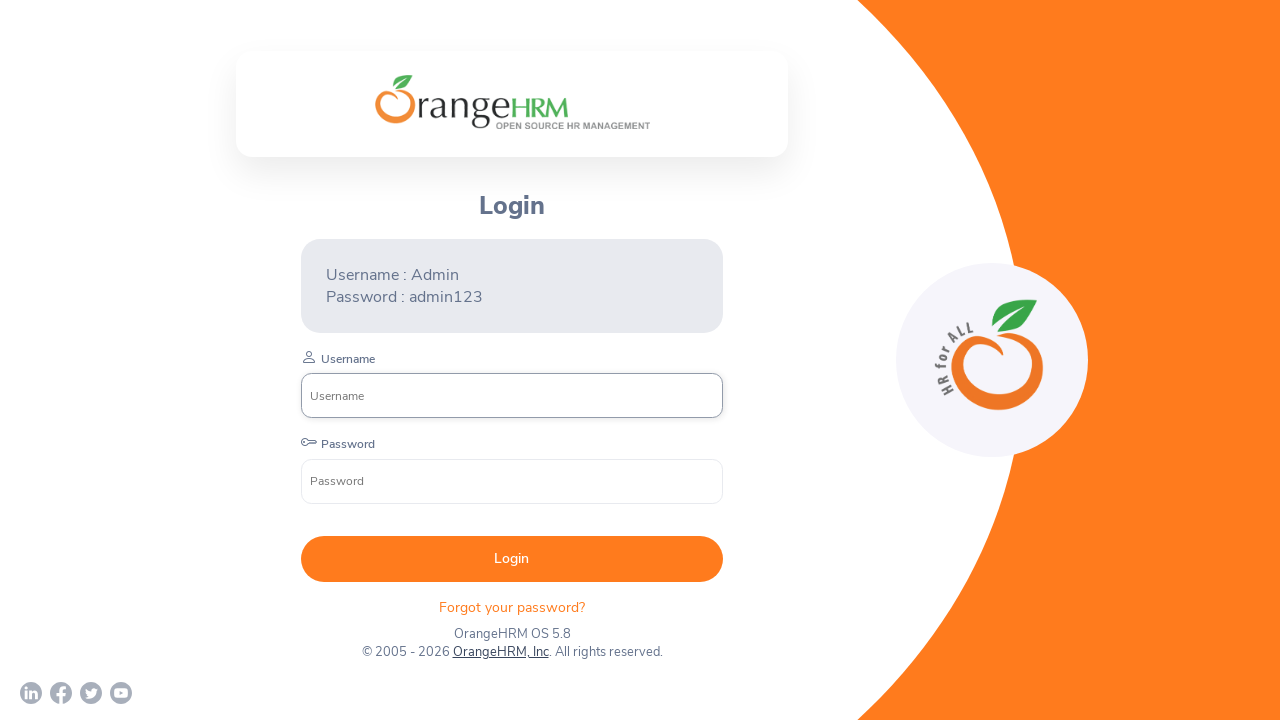